Tests stopping a progress bar at 65% by monitoring the text percentage value

Starting URL: http://uitestingplayground.com/progressbar

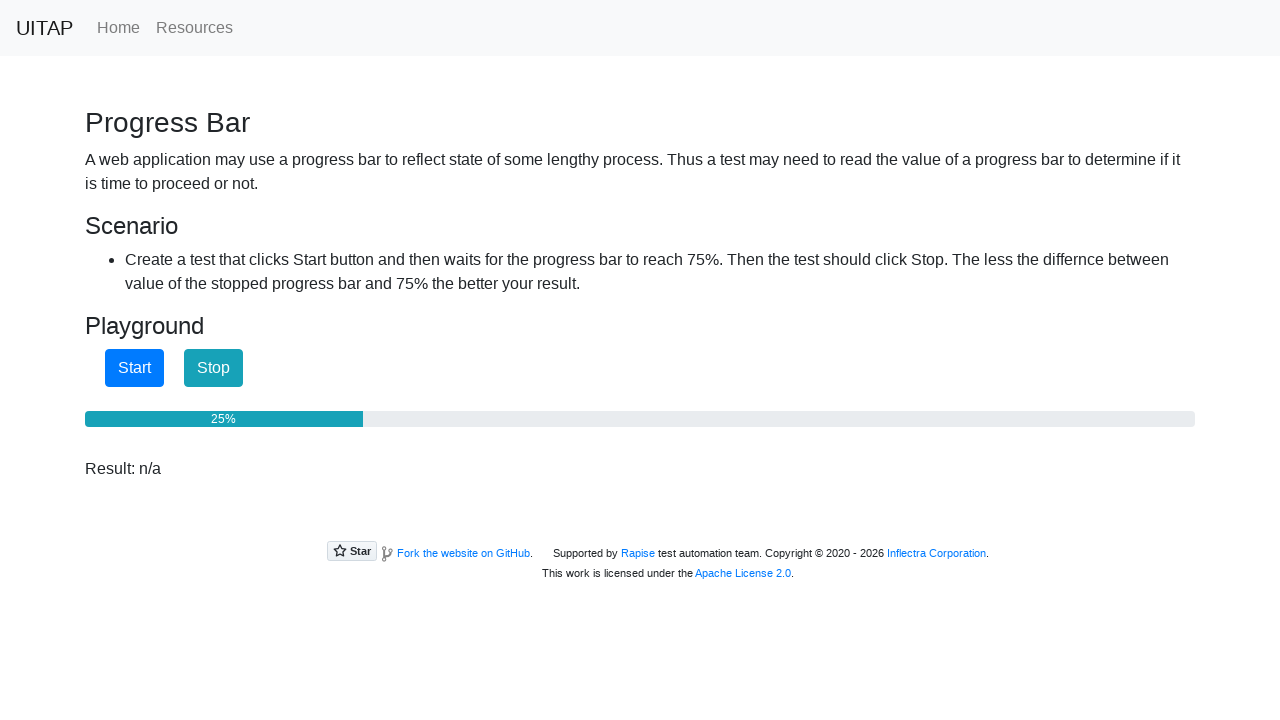

Clicked Start button to begin progress bar at (134, 368) on xpath=//*[normalize-space(text())='Start']
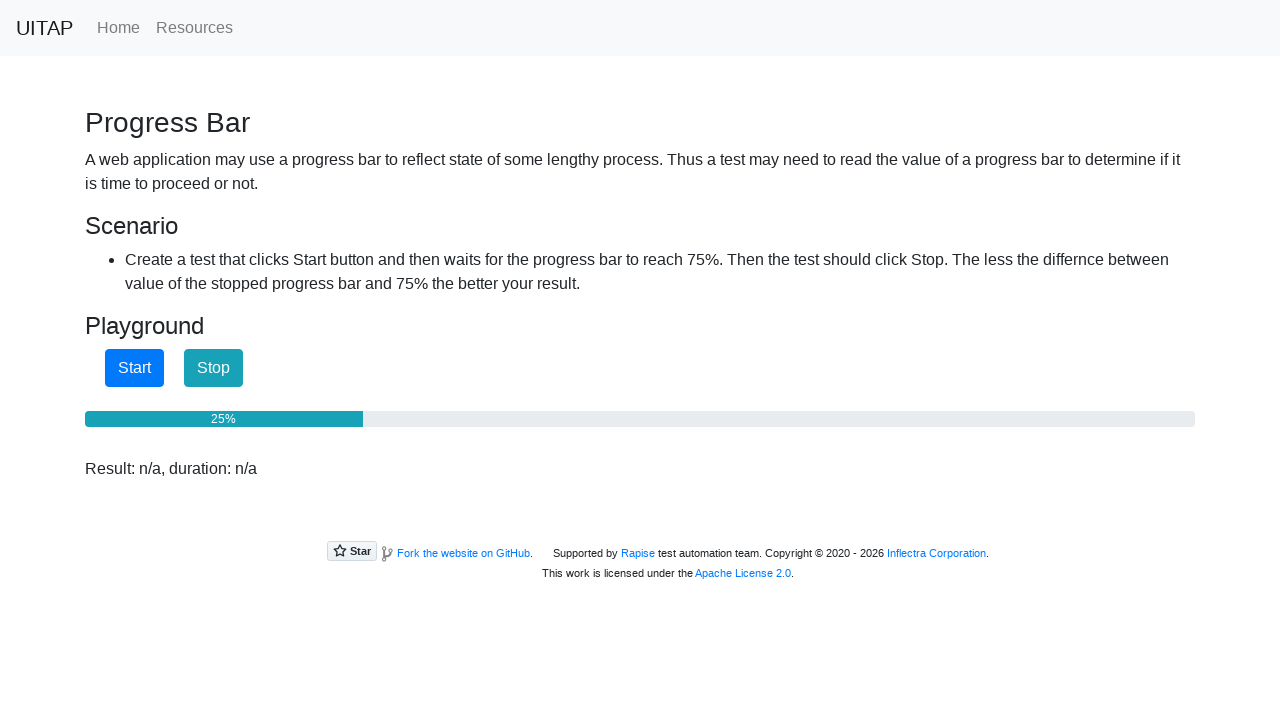

Located progress bar and stop button elements
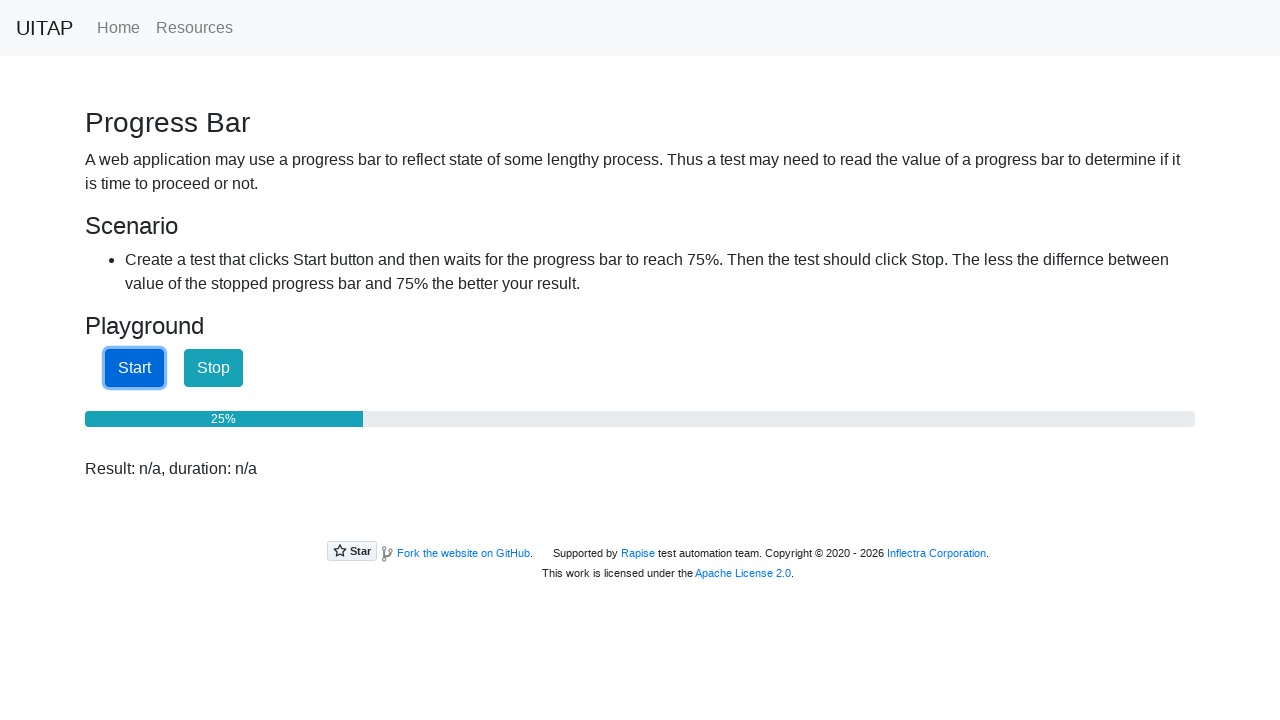

Monitored progress bar - currently at 25%%
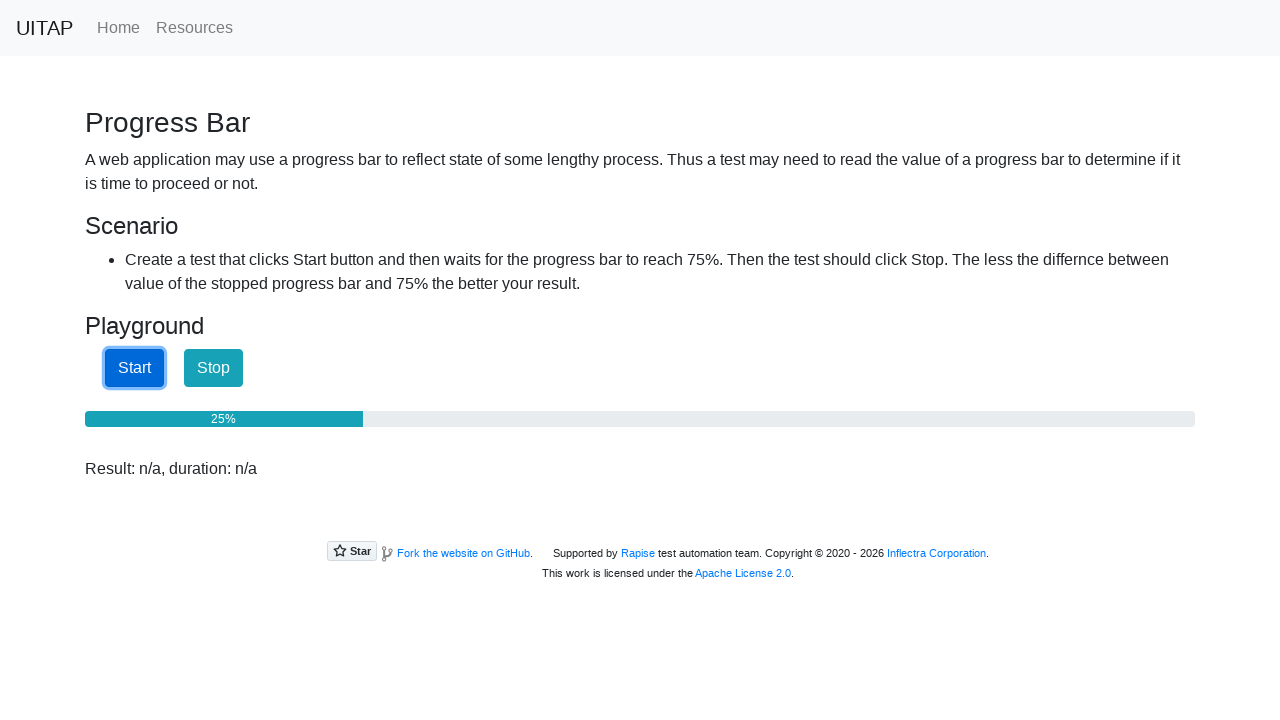

Monitored progress bar - currently at 25%%
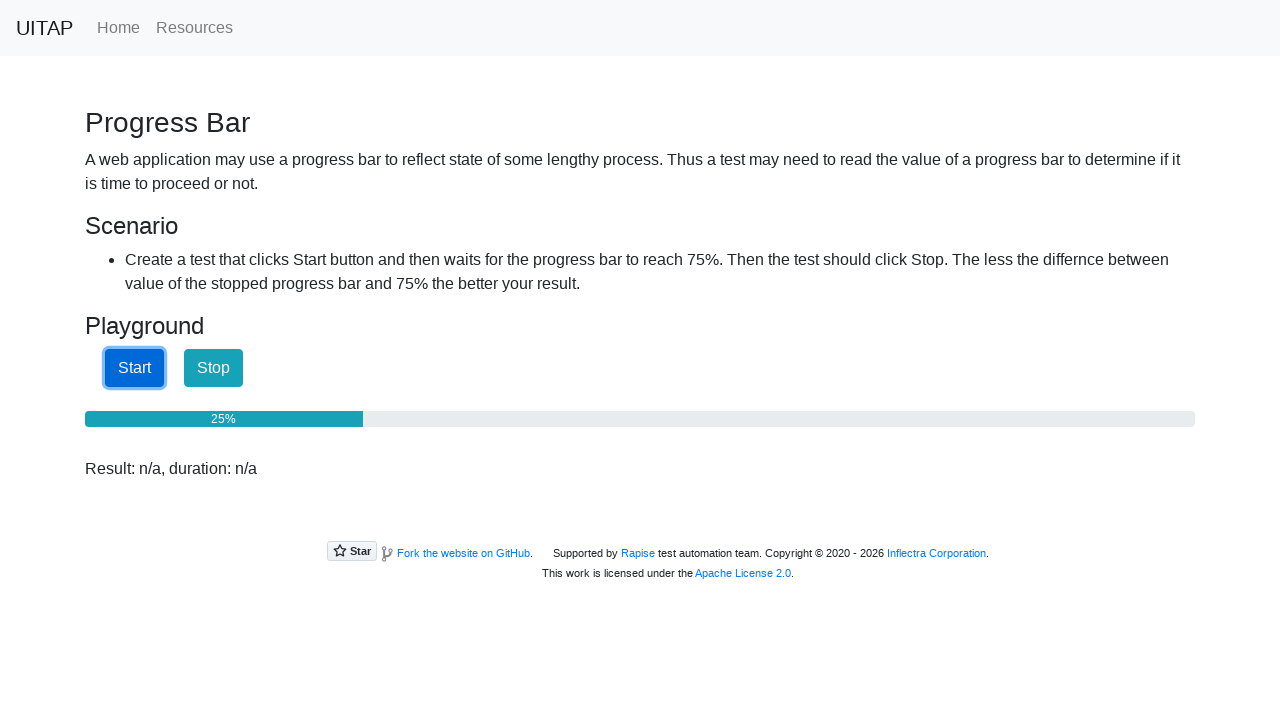

Monitored progress bar - currently at 25%%
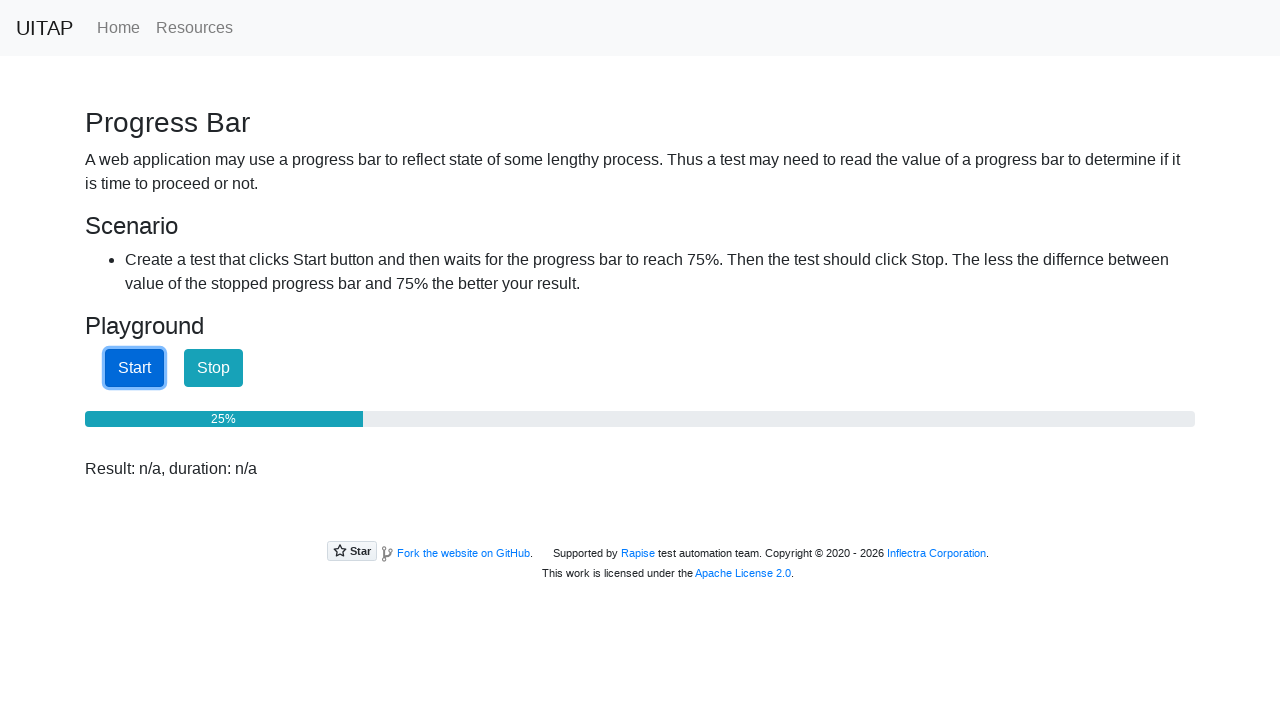

Monitored progress bar - currently at 25%%
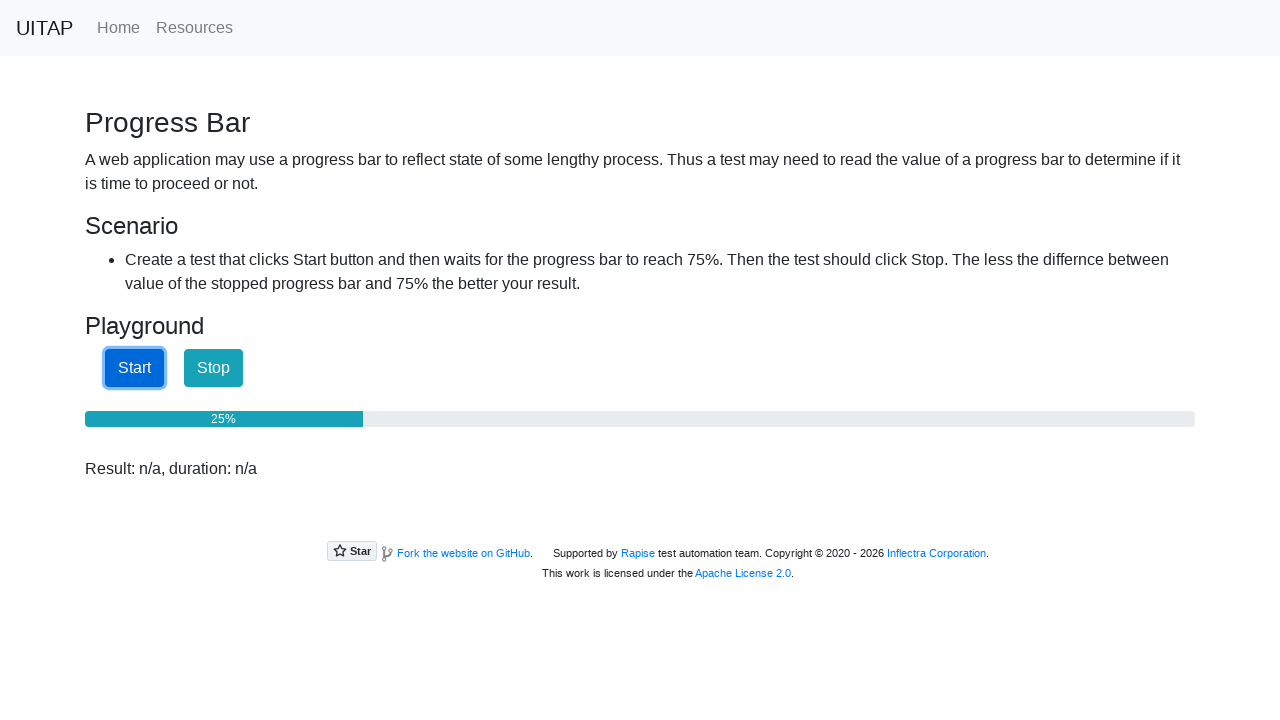

Monitored progress bar - currently at 25%%
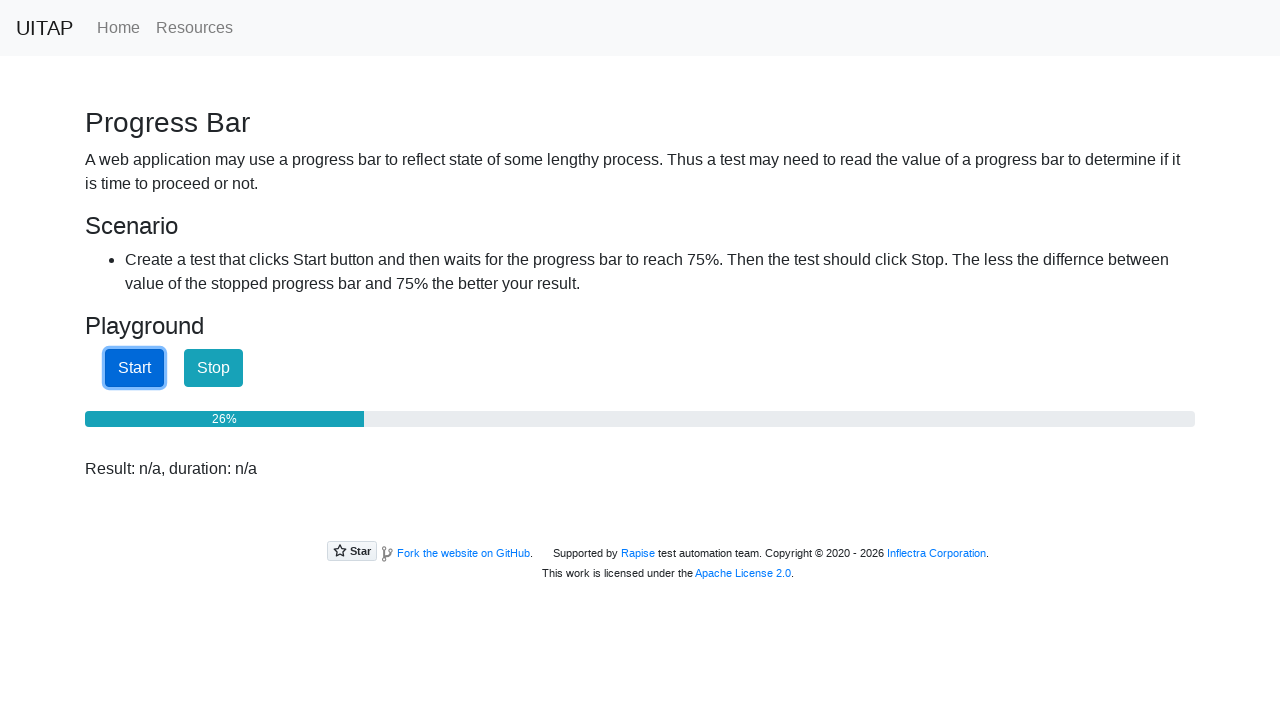

Monitored progress bar - currently at 27%%
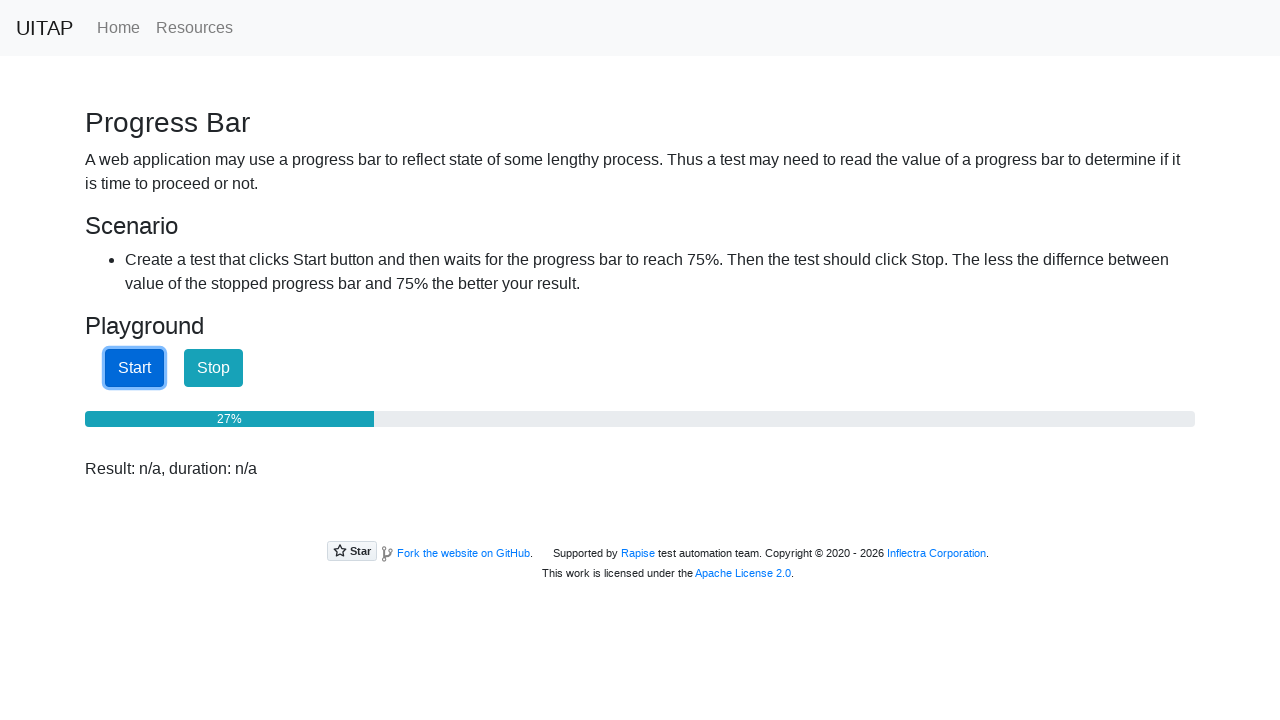

Monitored progress bar - currently at 28%%
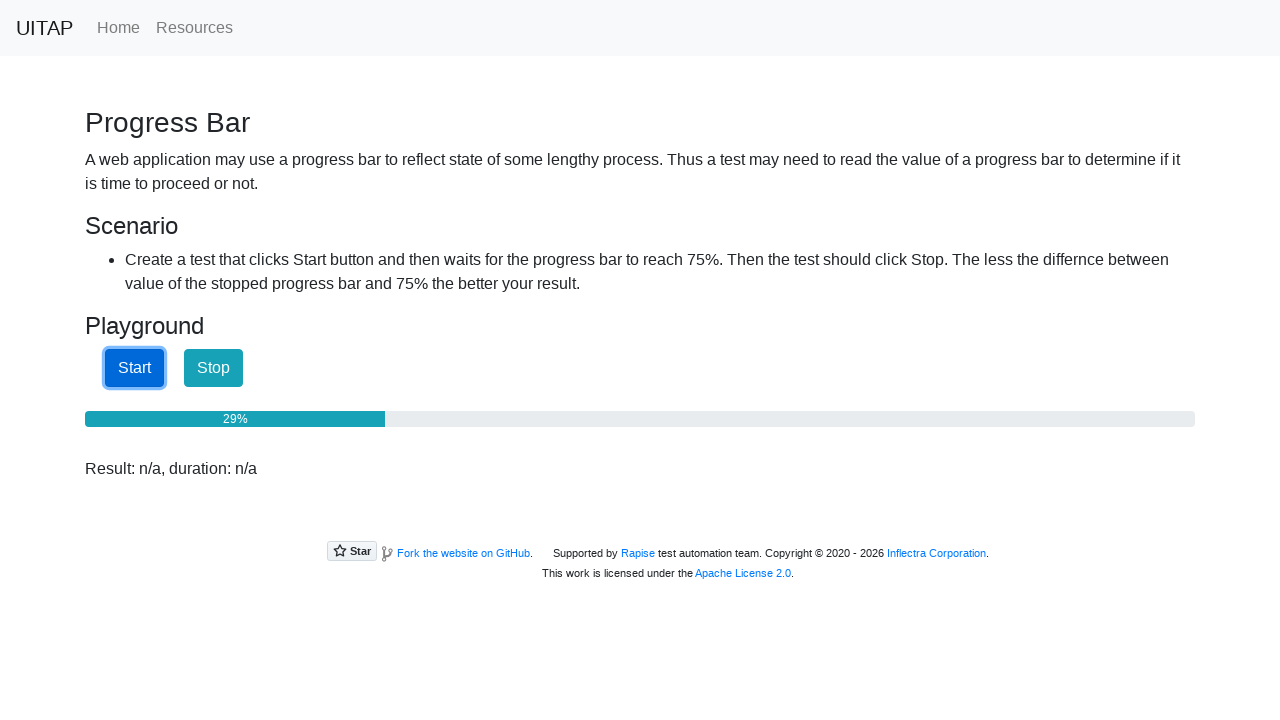

Monitored progress bar - currently at 30%%
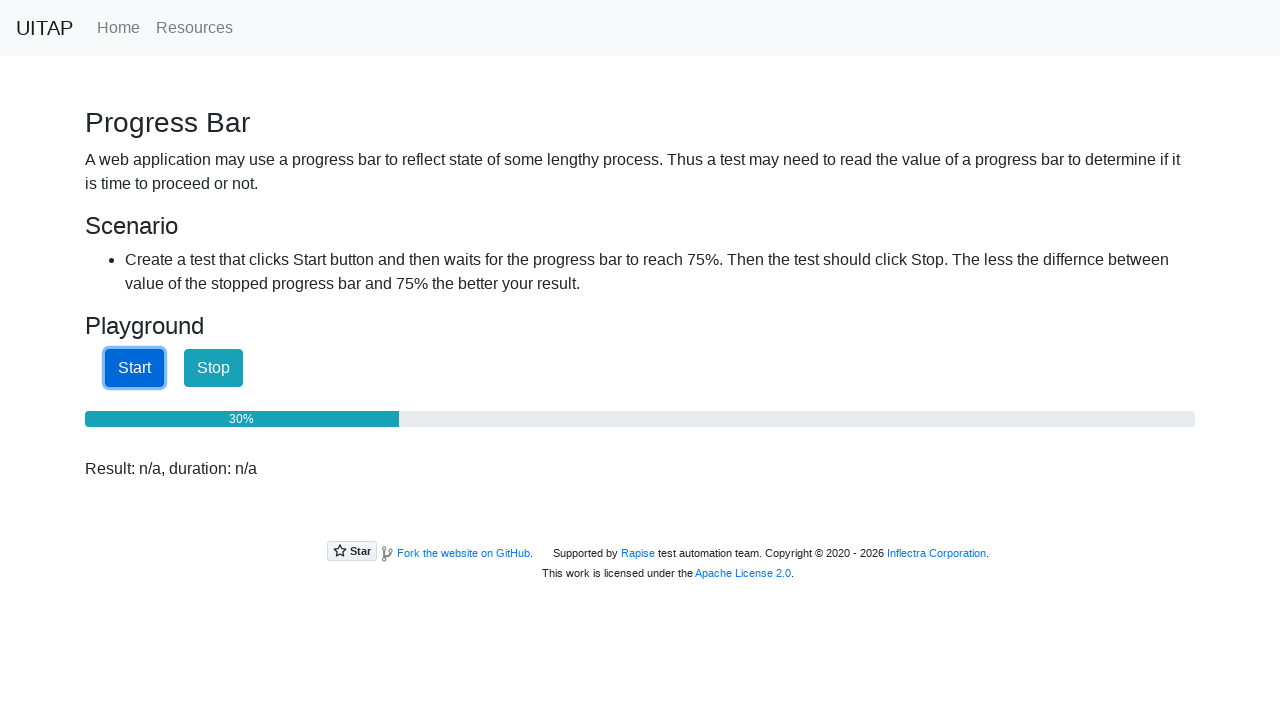

Monitored progress bar - currently at 31%%
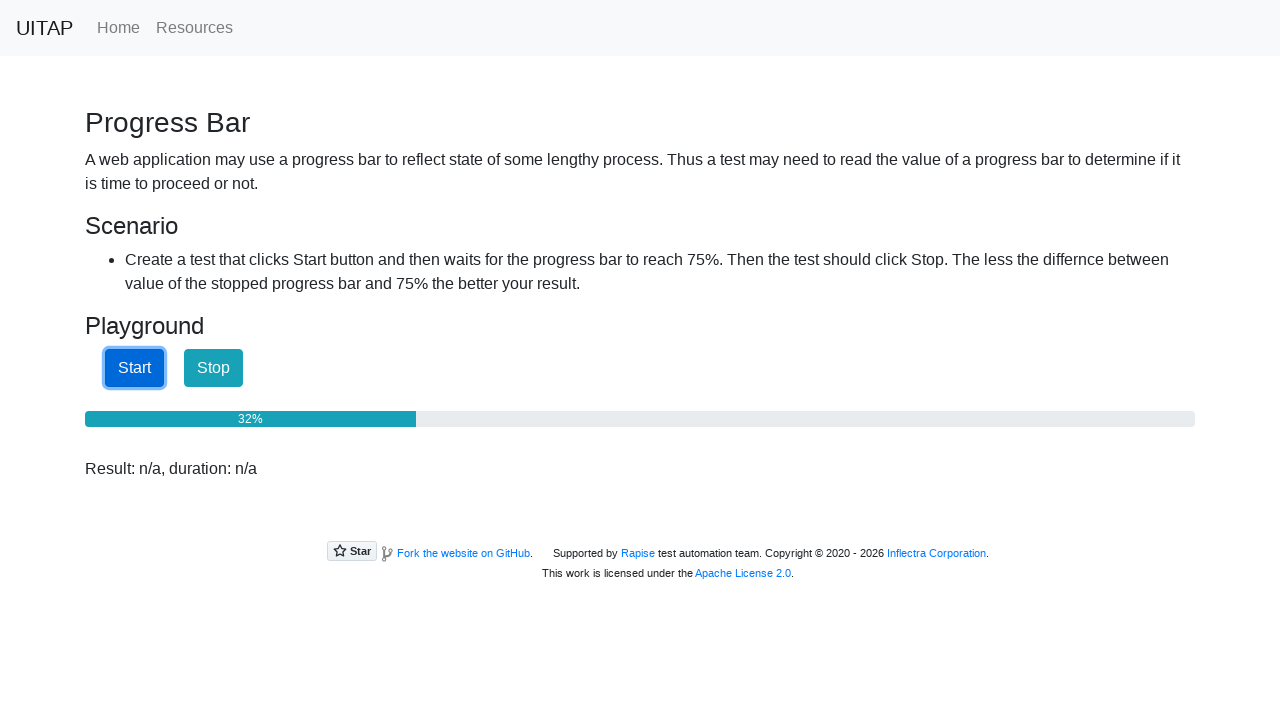

Monitored progress bar - currently at 32%%
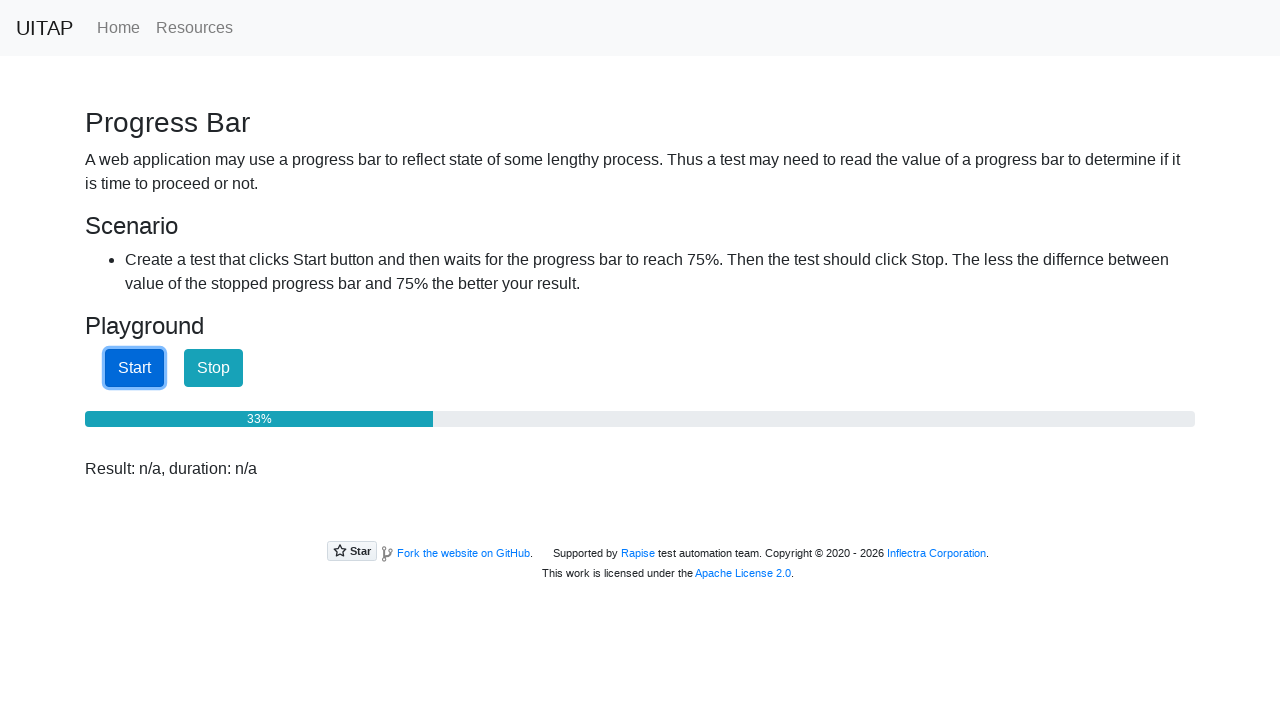

Monitored progress bar - currently at 34%%
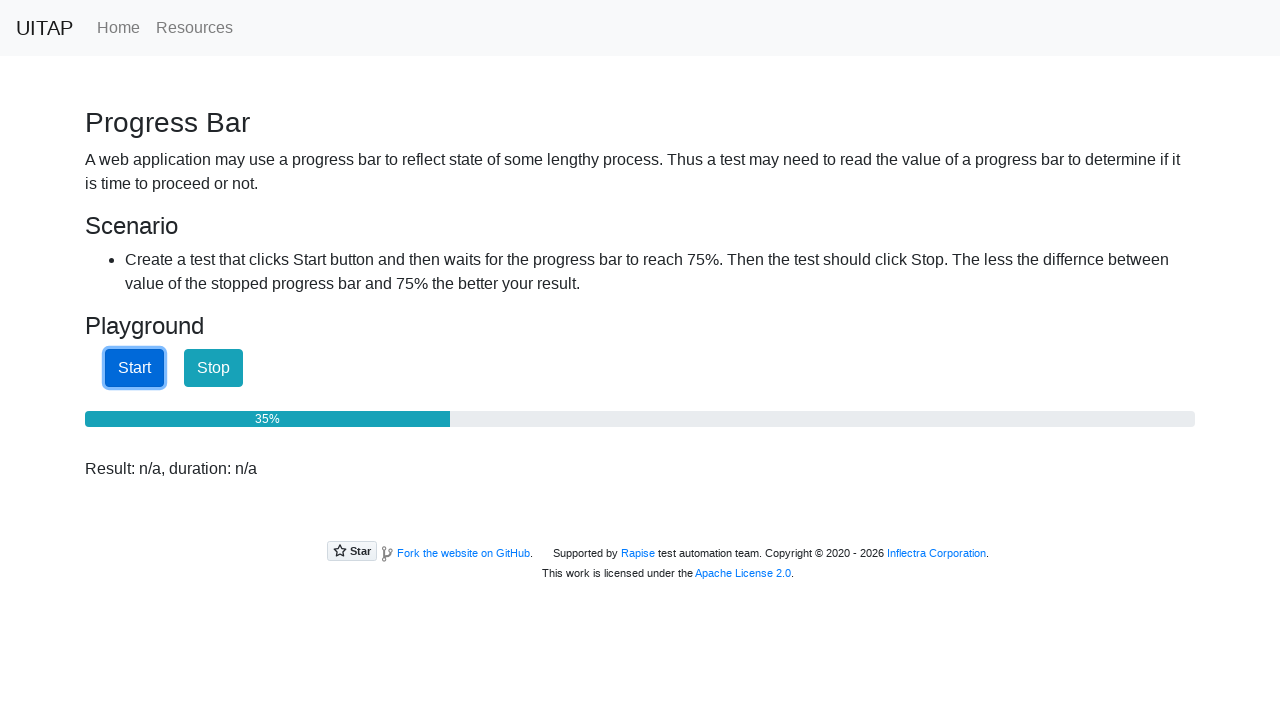

Monitored progress bar - currently at 35%%
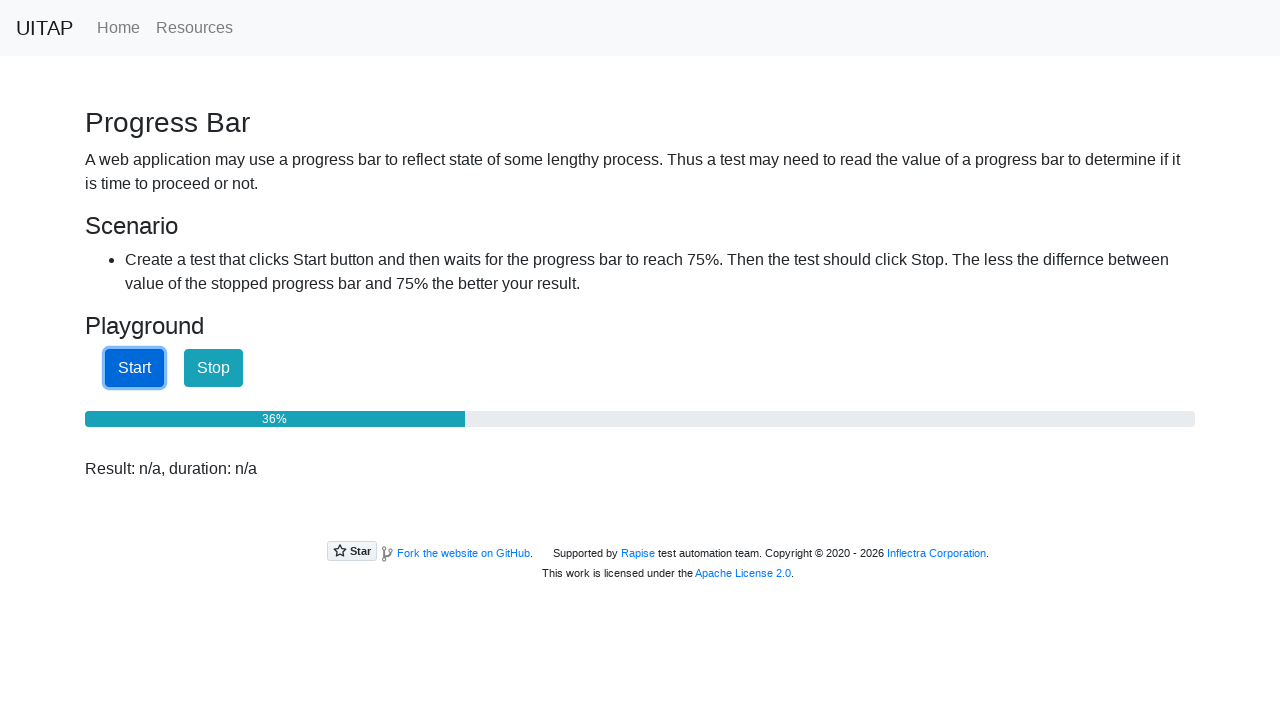

Monitored progress bar - currently at 37%%
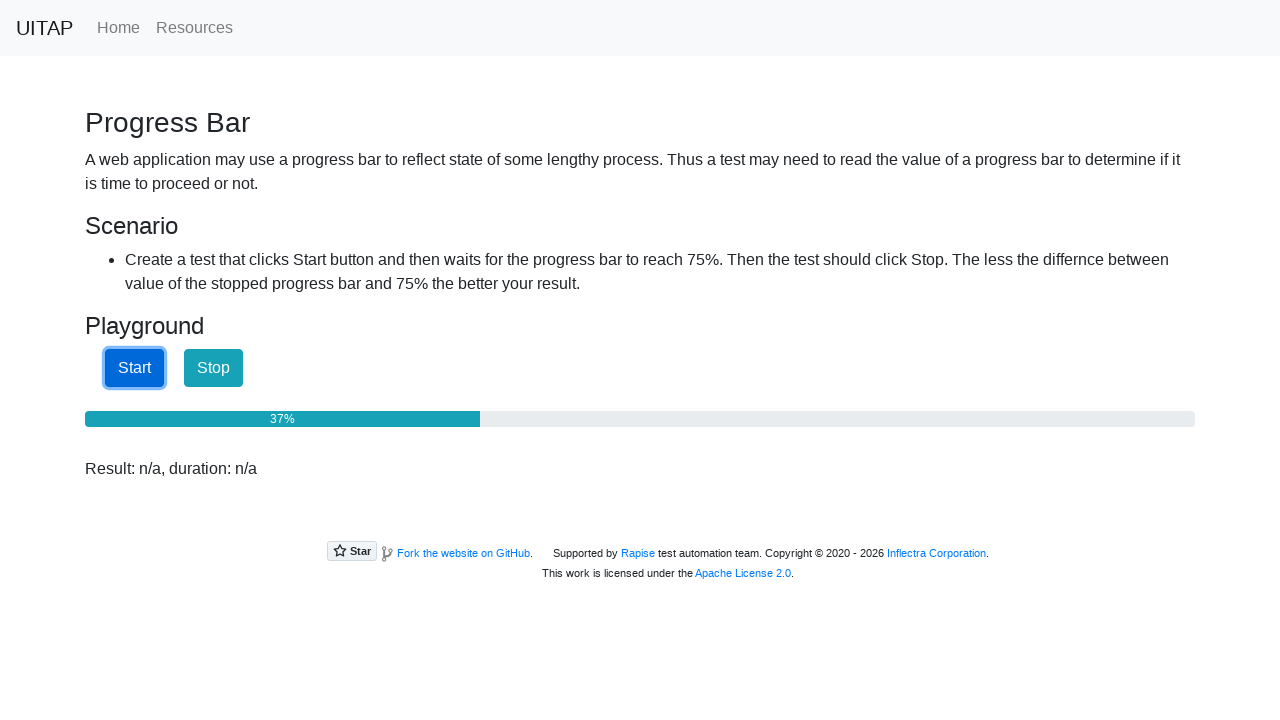

Monitored progress bar - currently at 38%%
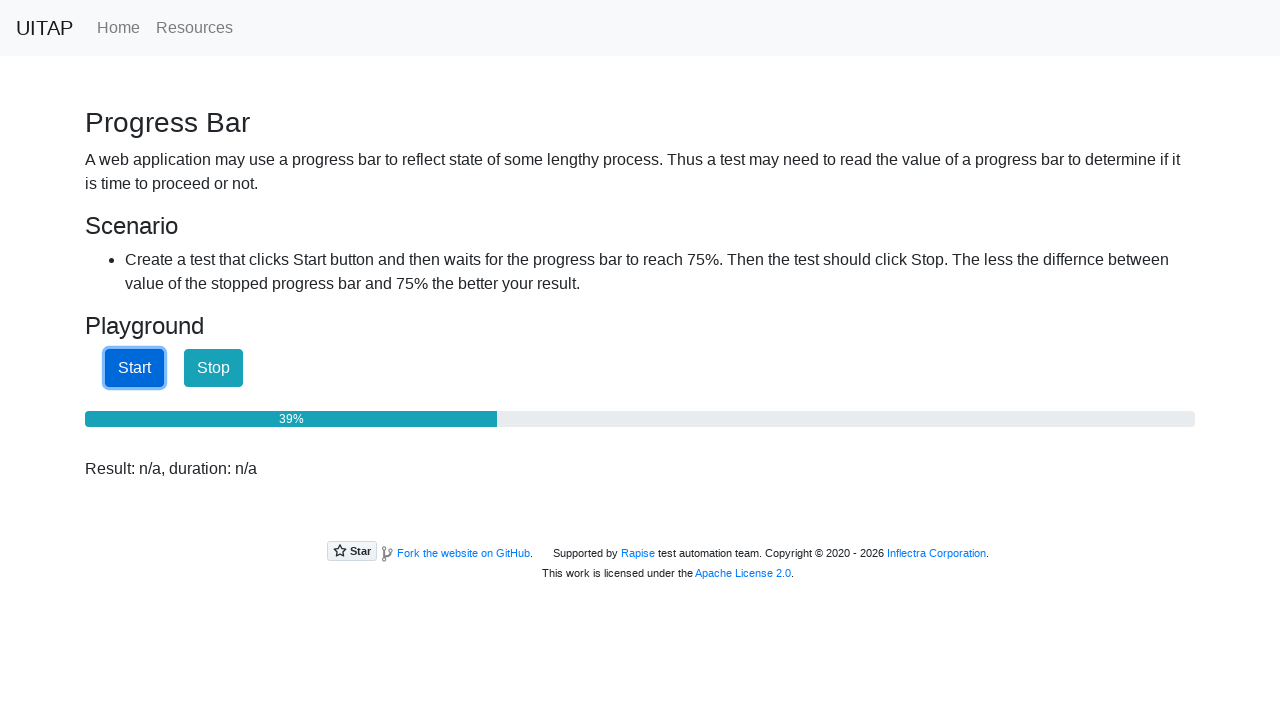

Monitored progress bar - currently at 40%%
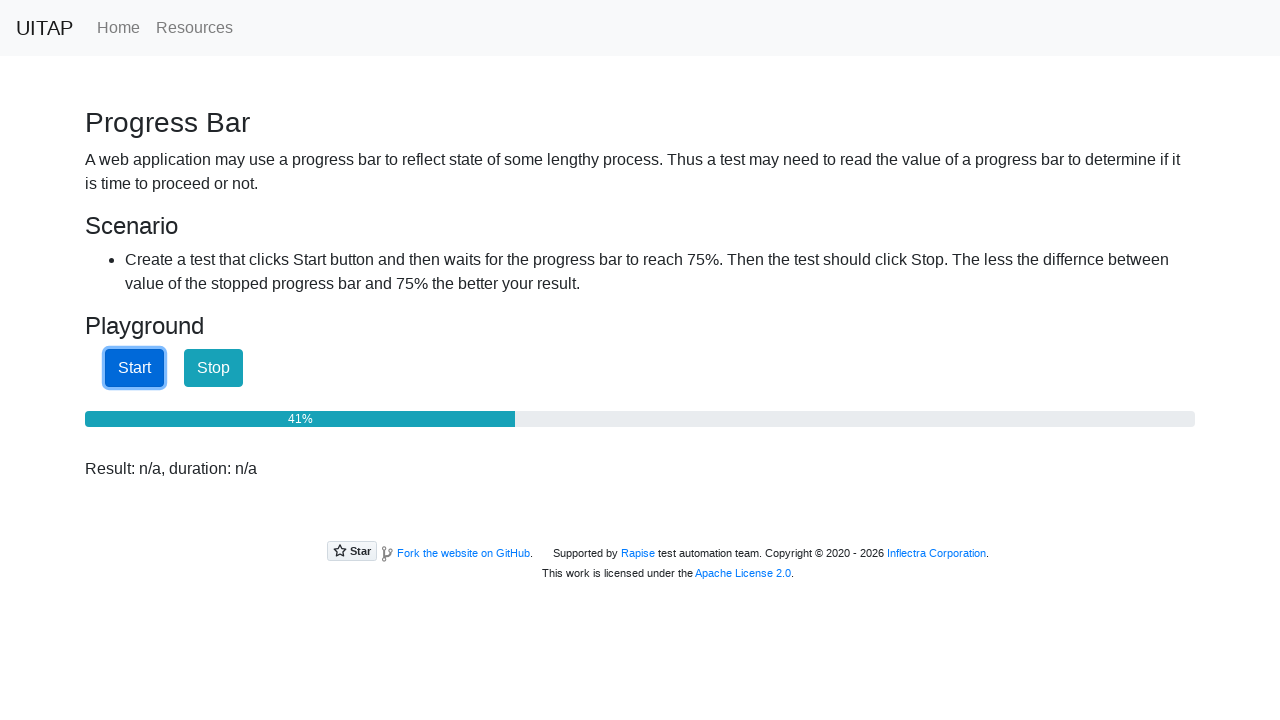

Monitored progress bar - currently at 41%%
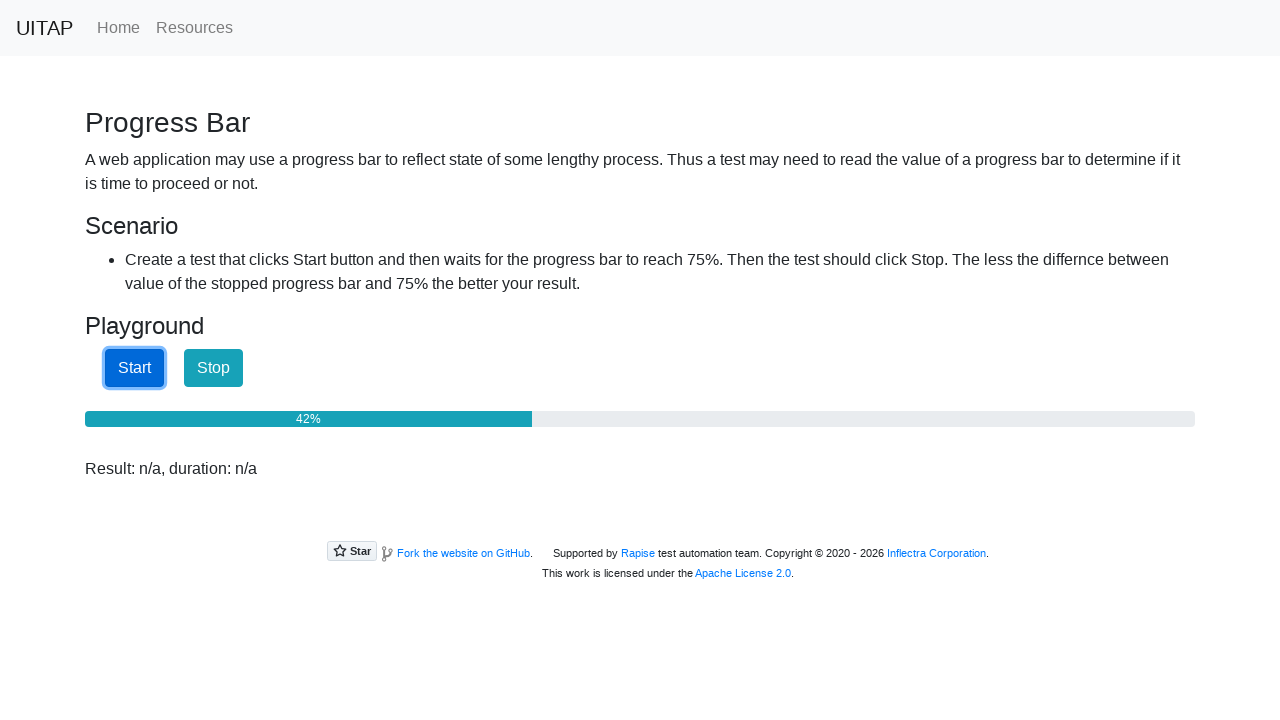

Monitored progress bar - currently at 43%%
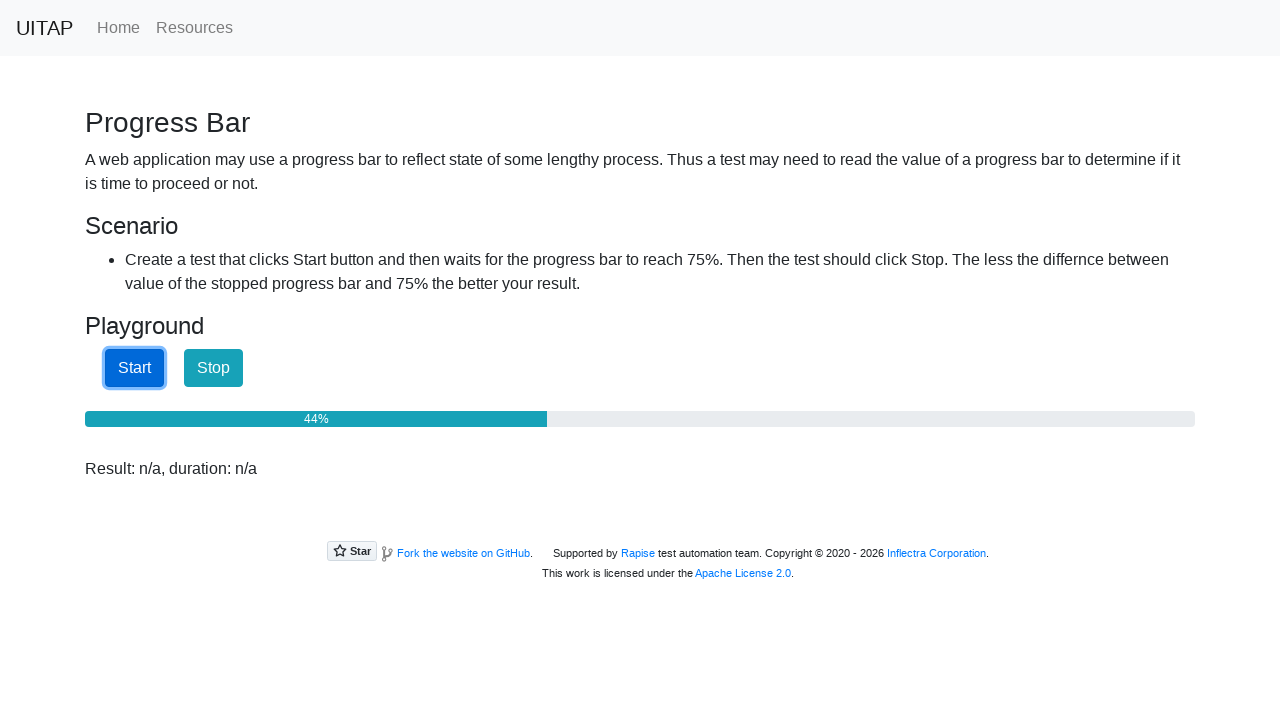

Monitored progress bar - currently at 44%%
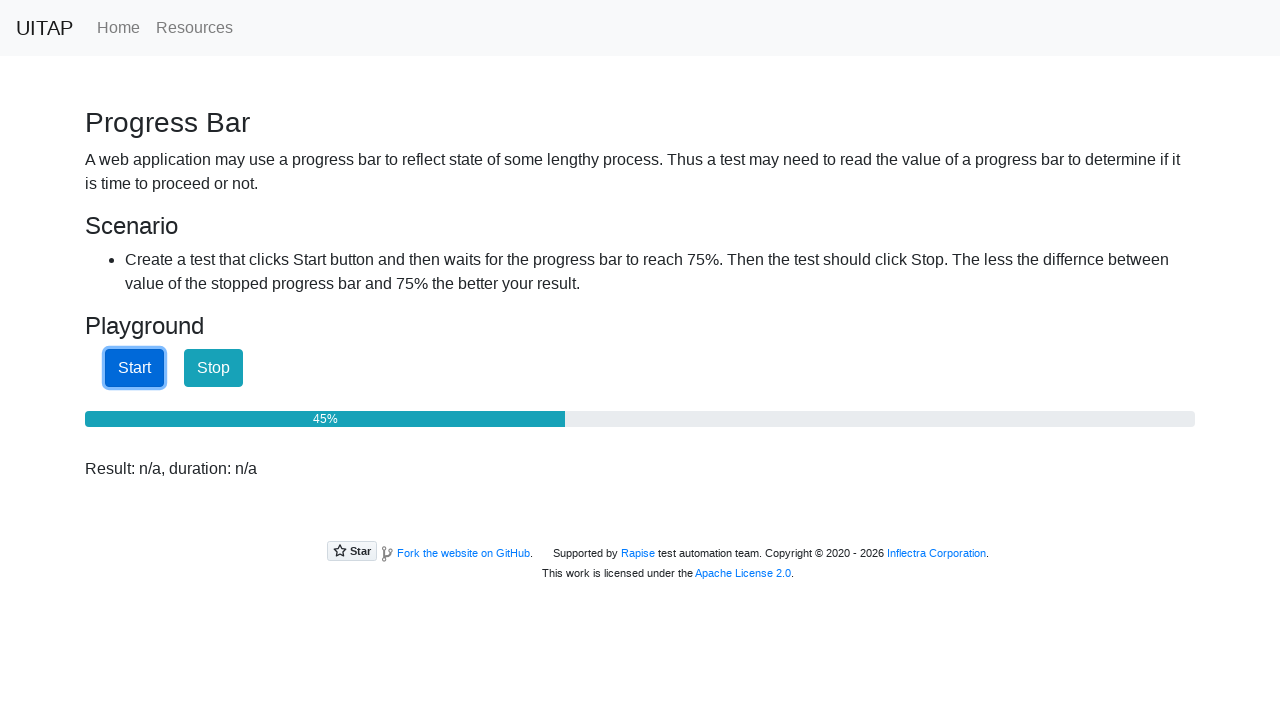

Monitored progress bar - currently at 46%%
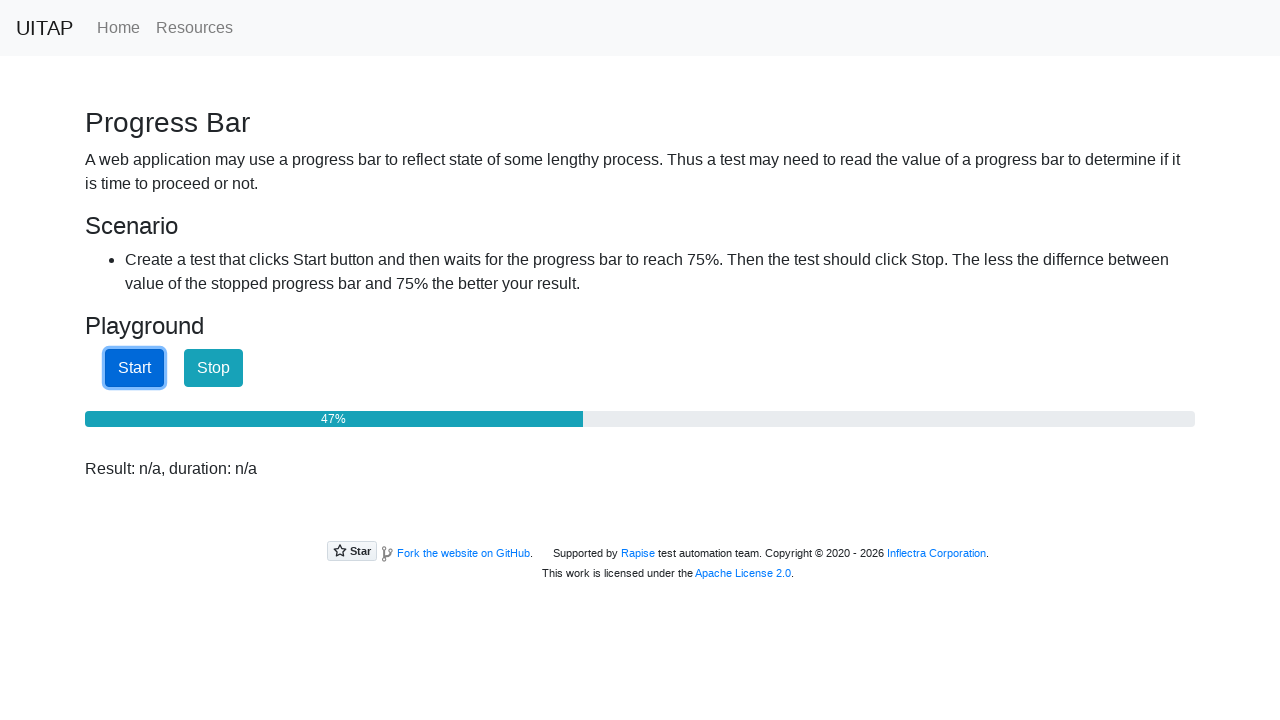

Monitored progress bar - currently at 47%%
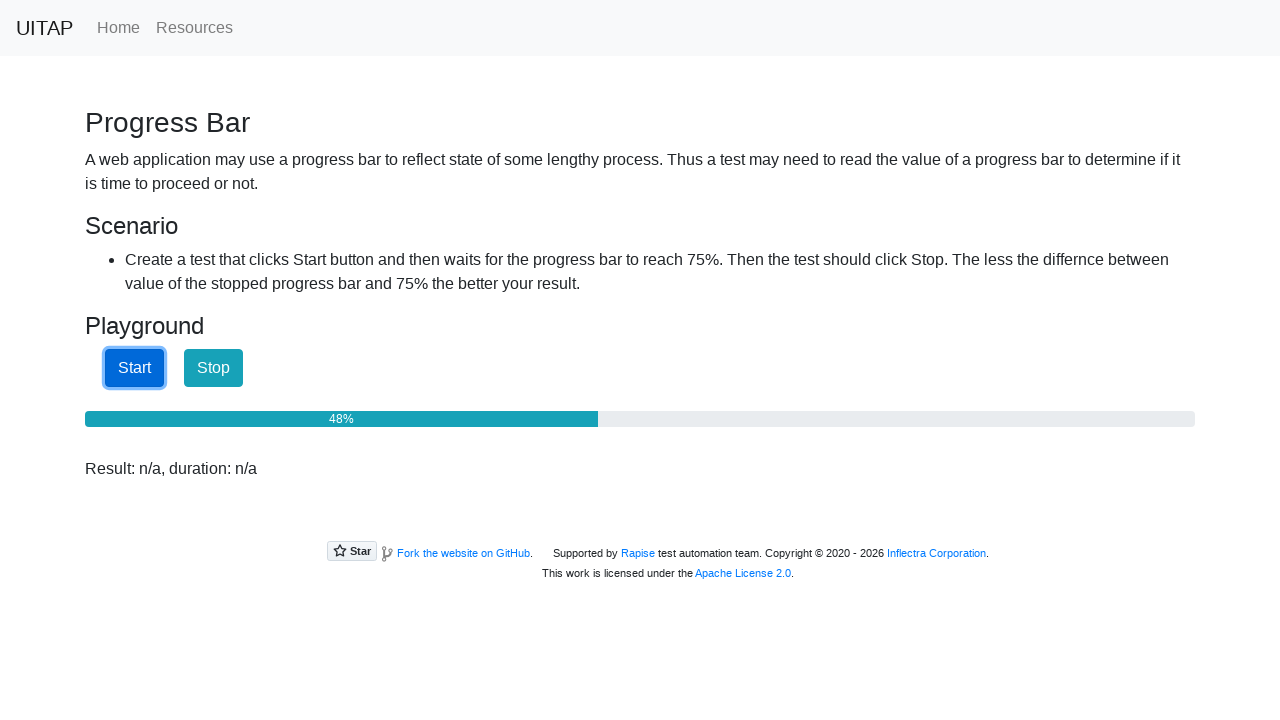

Monitored progress bar - currently at 49%%
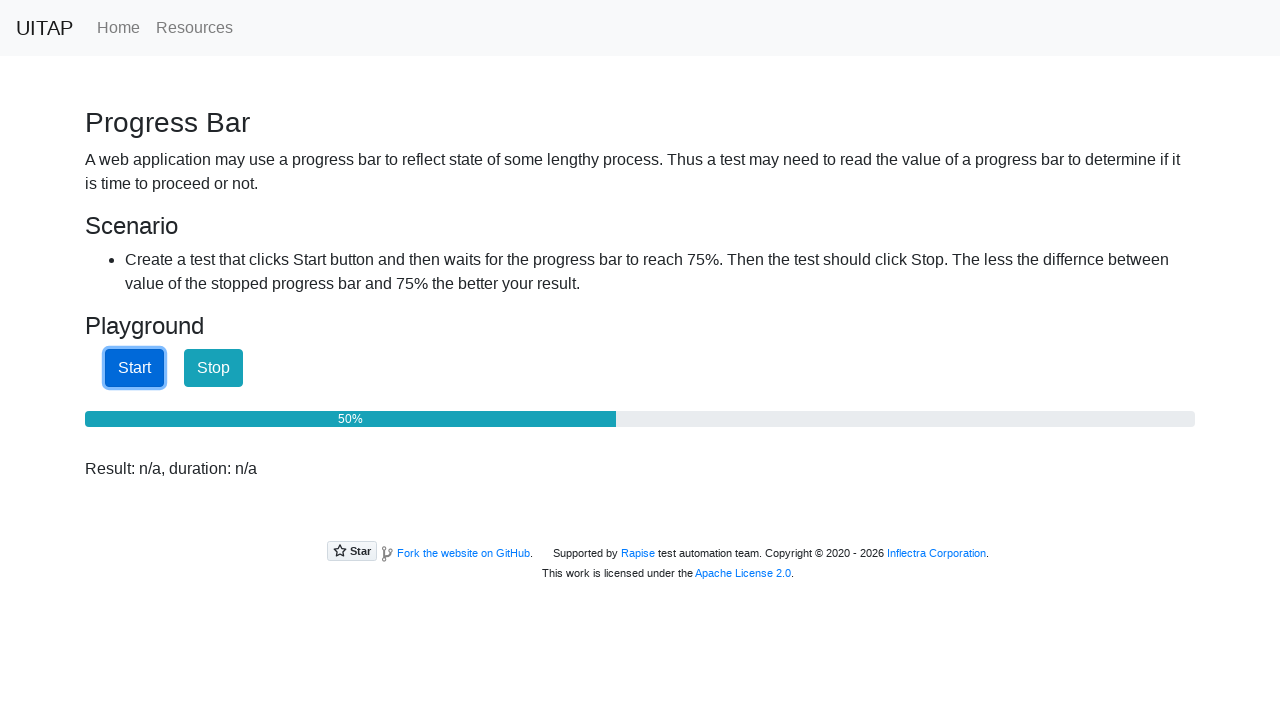

Monitored progress bar - currently at 50%%
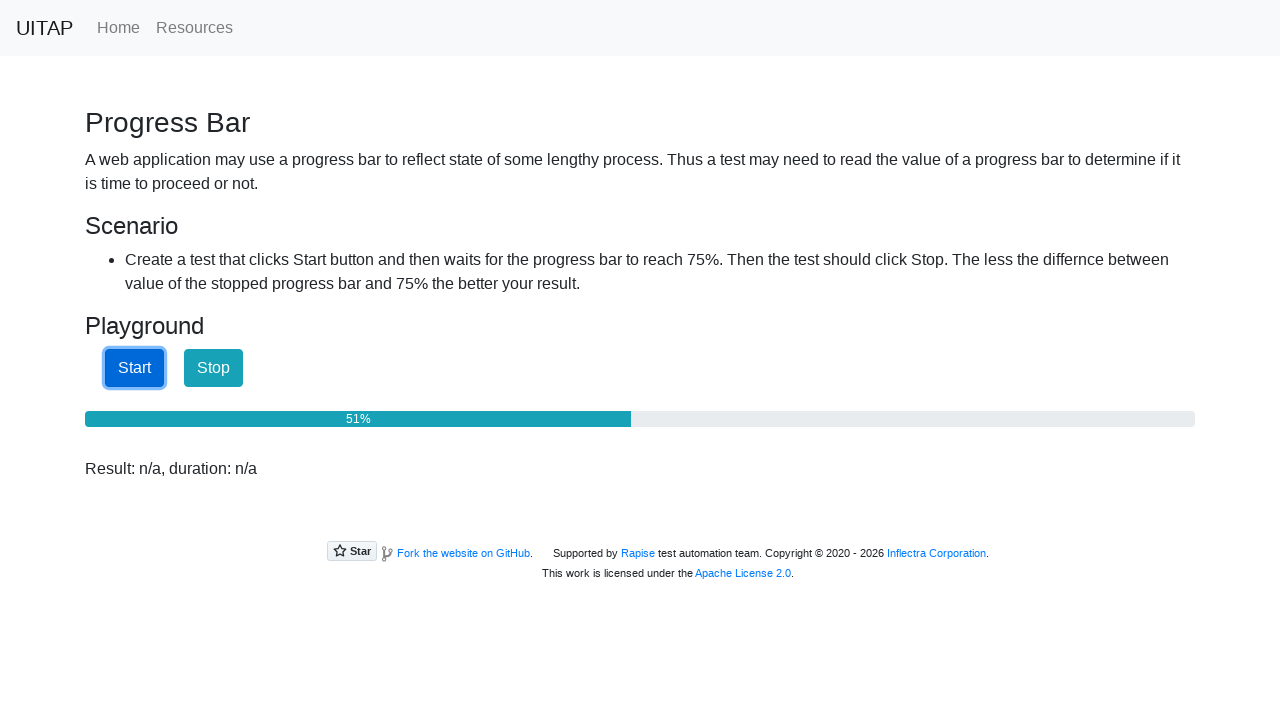

Monitored progress bar - currently at 52%%
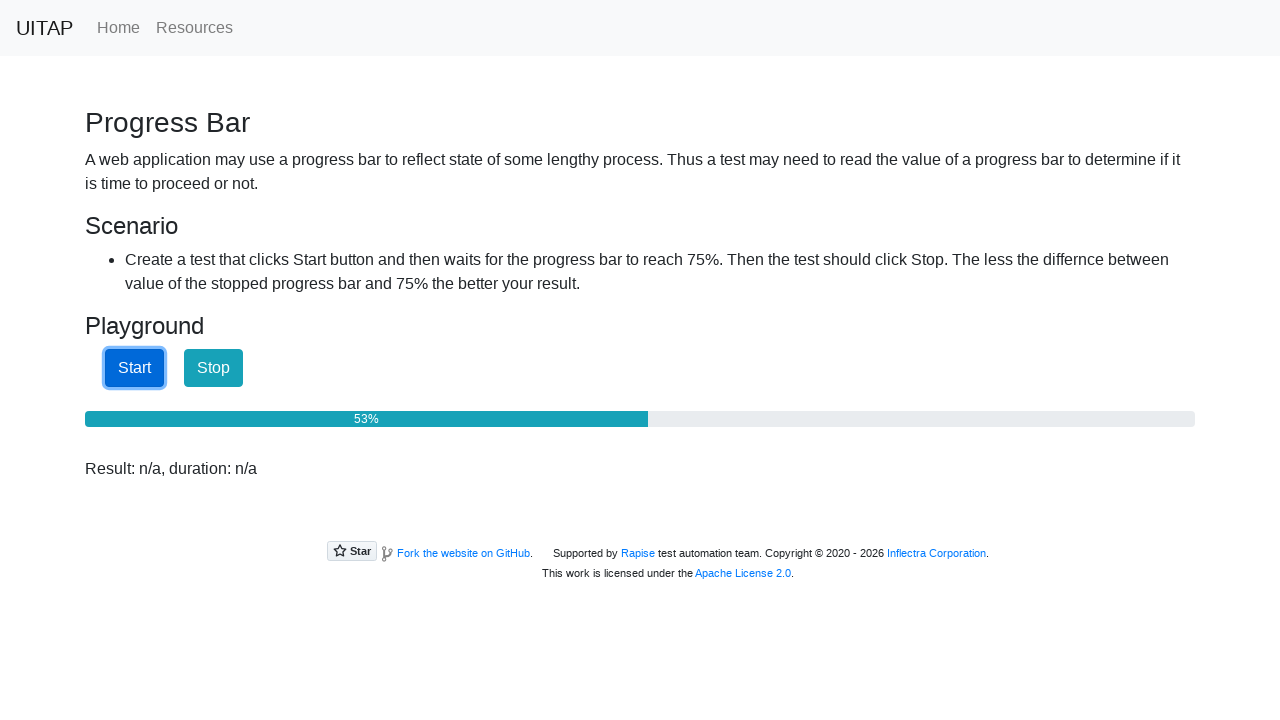

Monitored progress bar - currently at 54%%
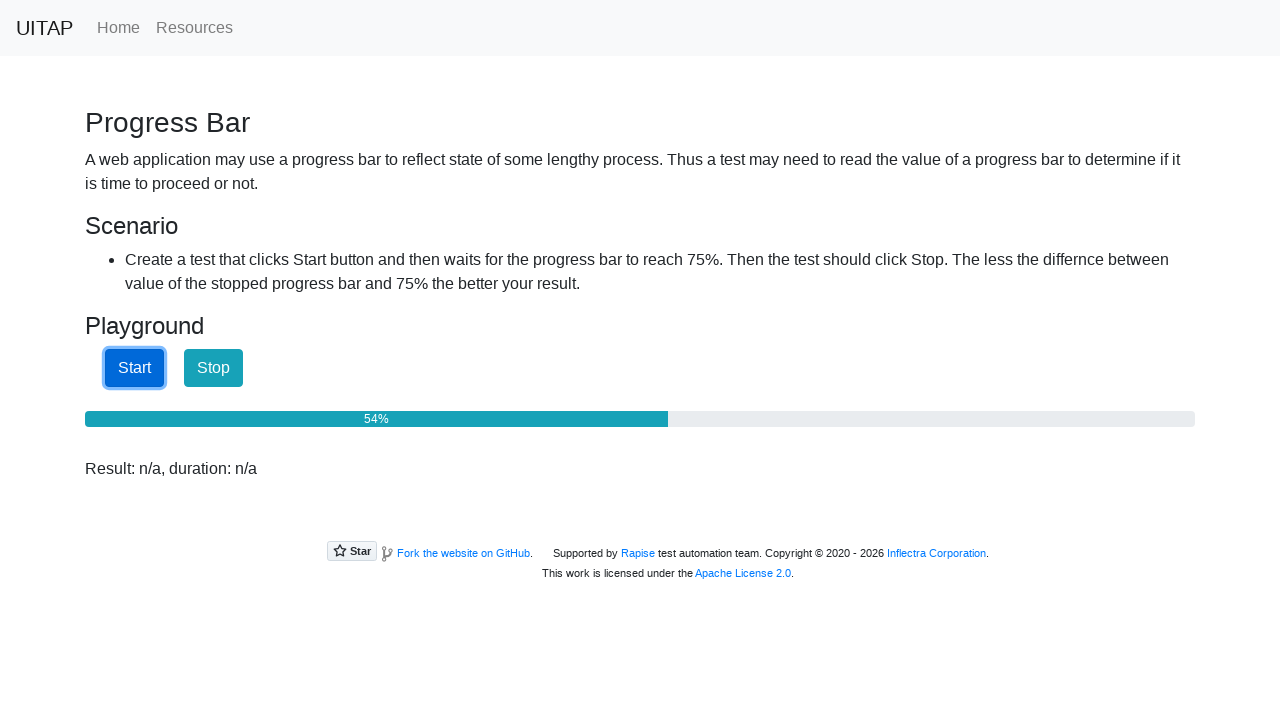

Monitored progress bar - currently at 55%%
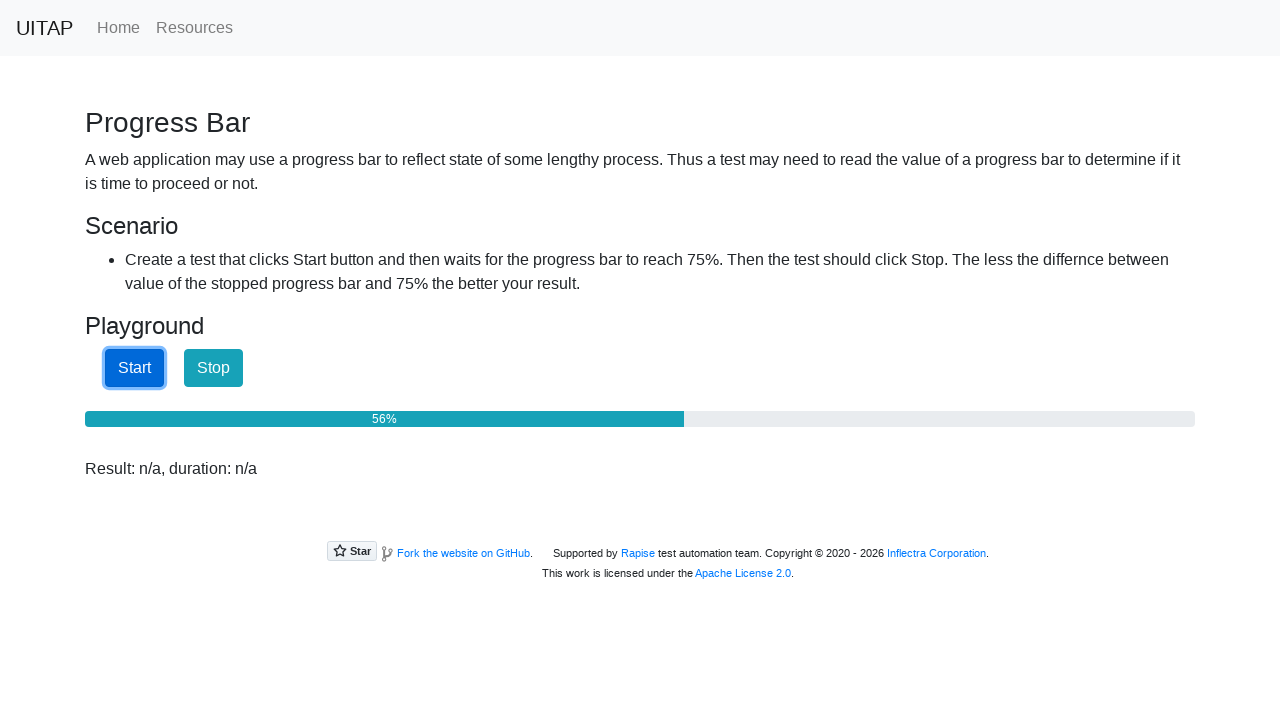

Monitored progress bar - currently at 57%%
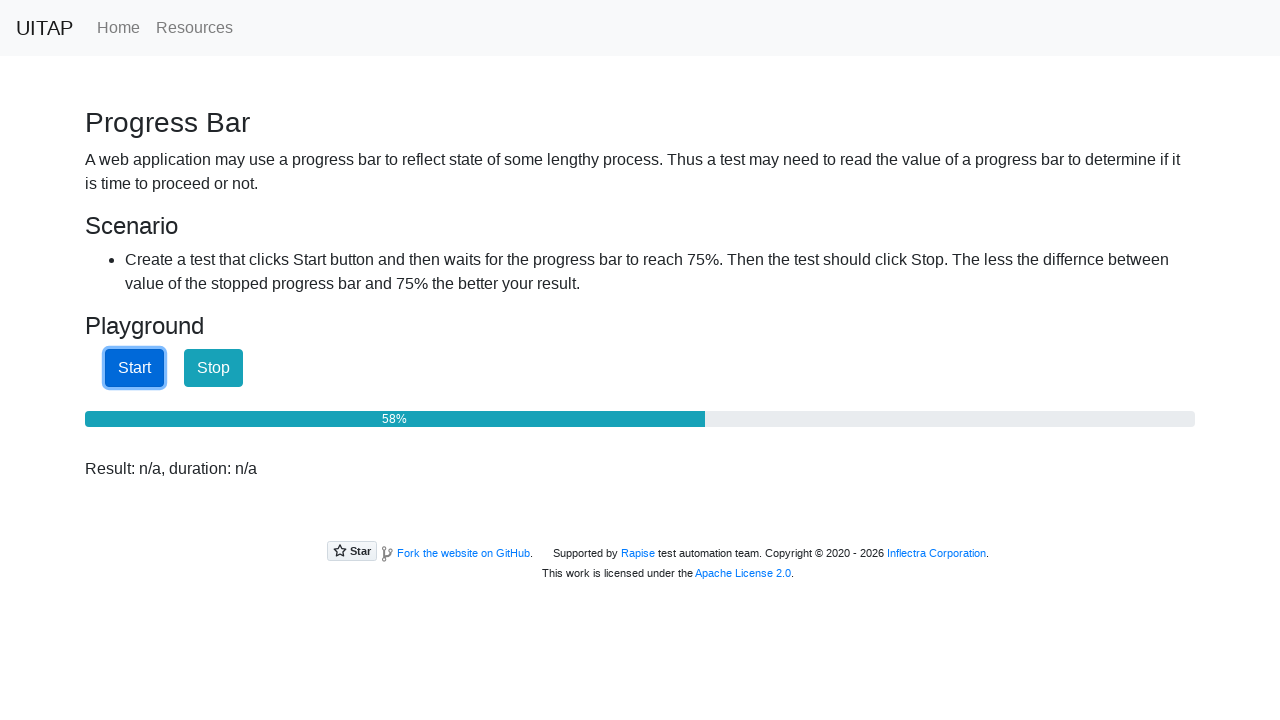

Monitored progress bar - currently at 58%%
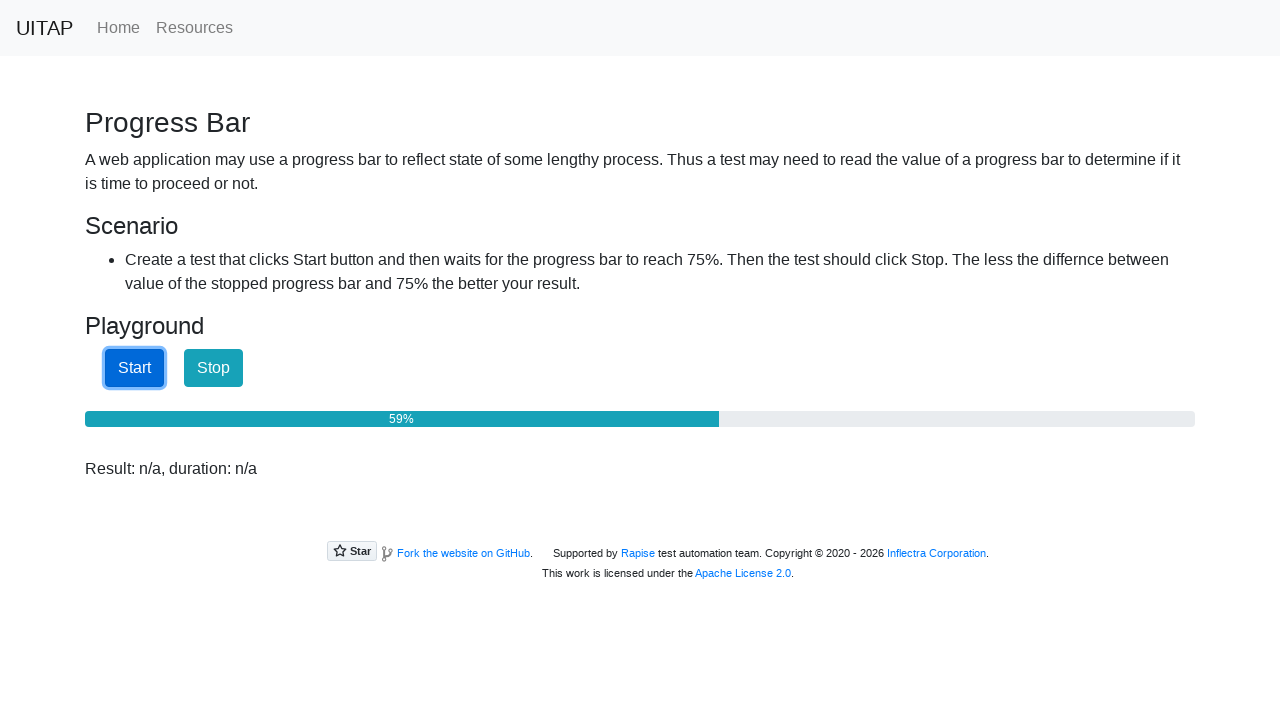

Monitored progress bar - currently at 60%%
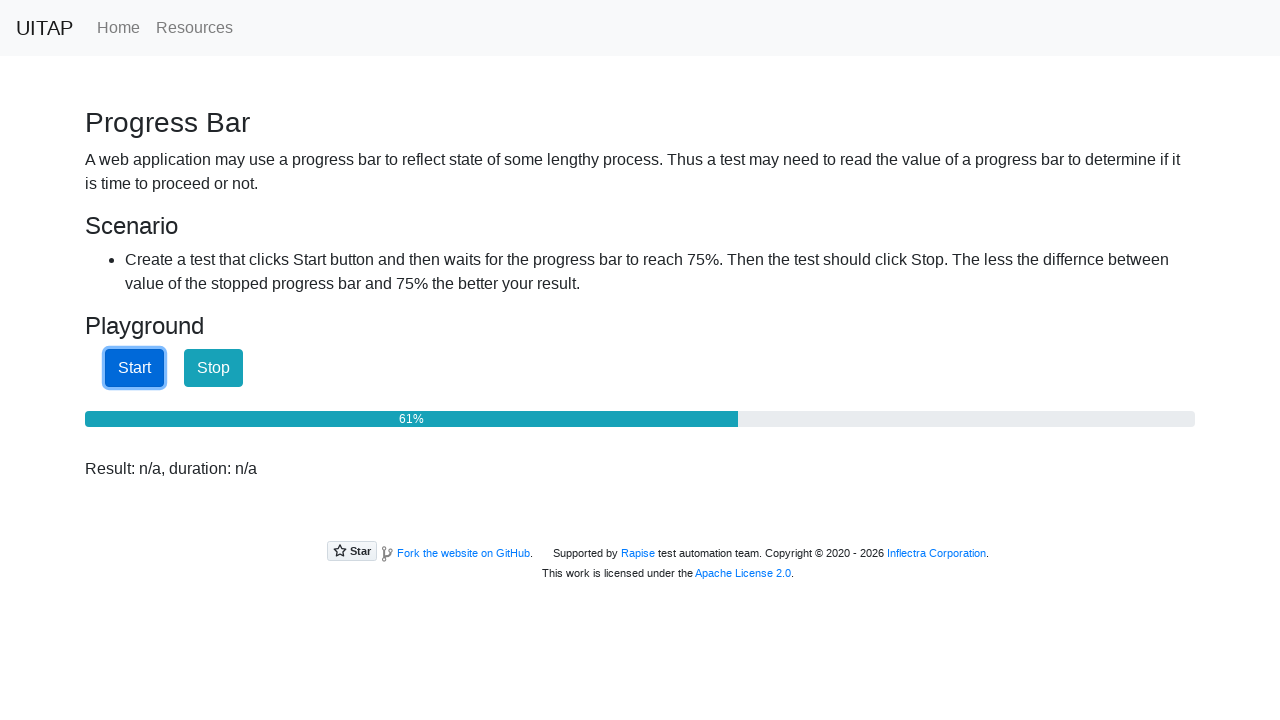

Monitored progress bar - currently at 62%%
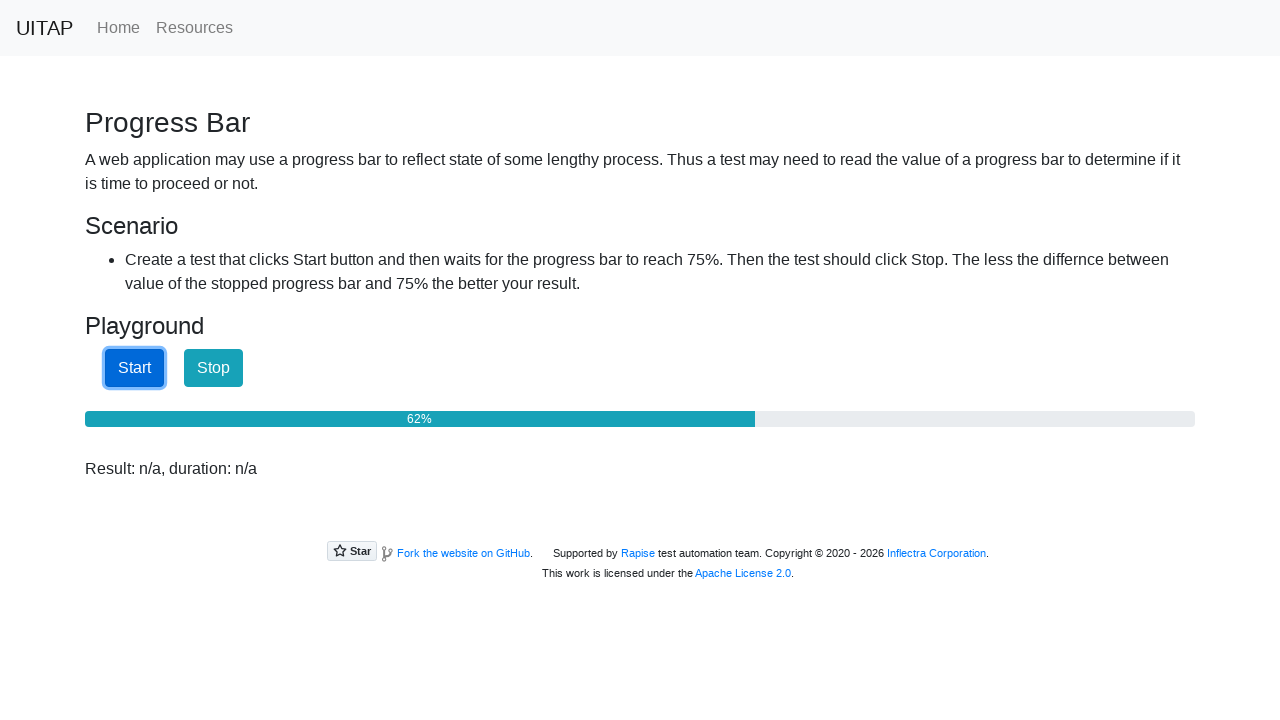

Monitored progress bar - currently at 63%%
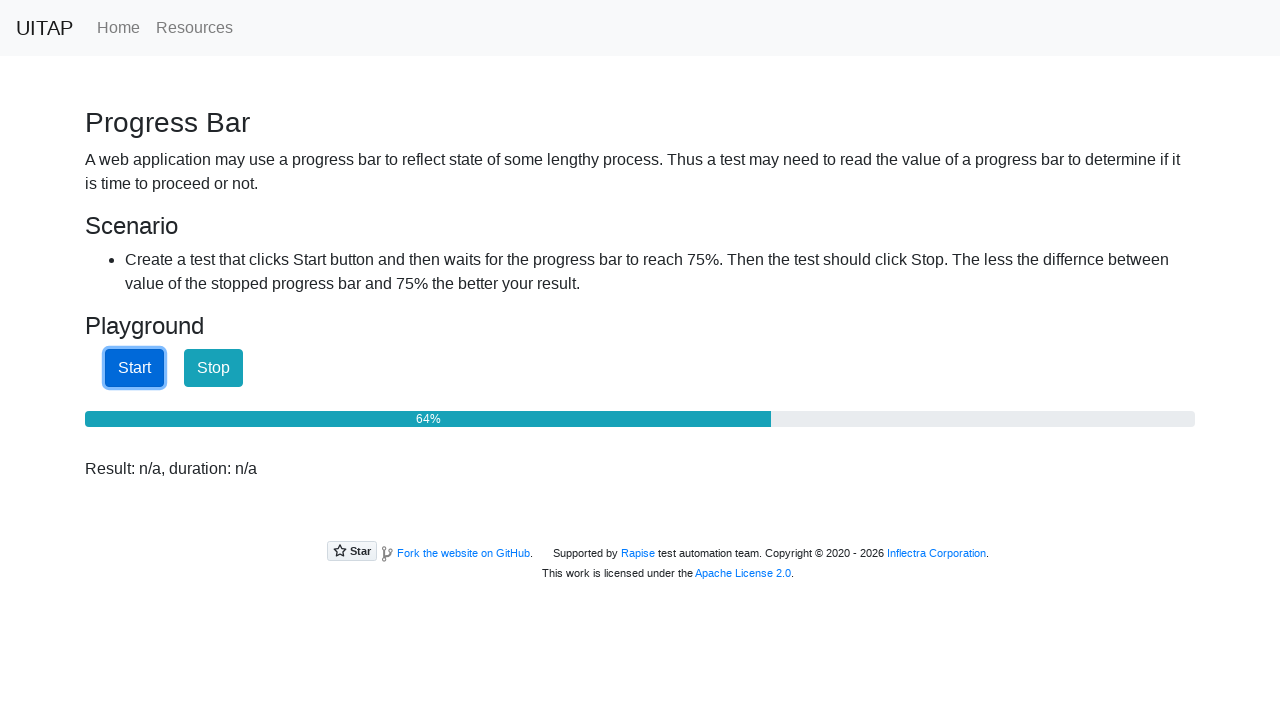

Progress reached 65% - Clicked Stop button at (214, 368) on xpath=//*[normalize-space(text())='Stop']
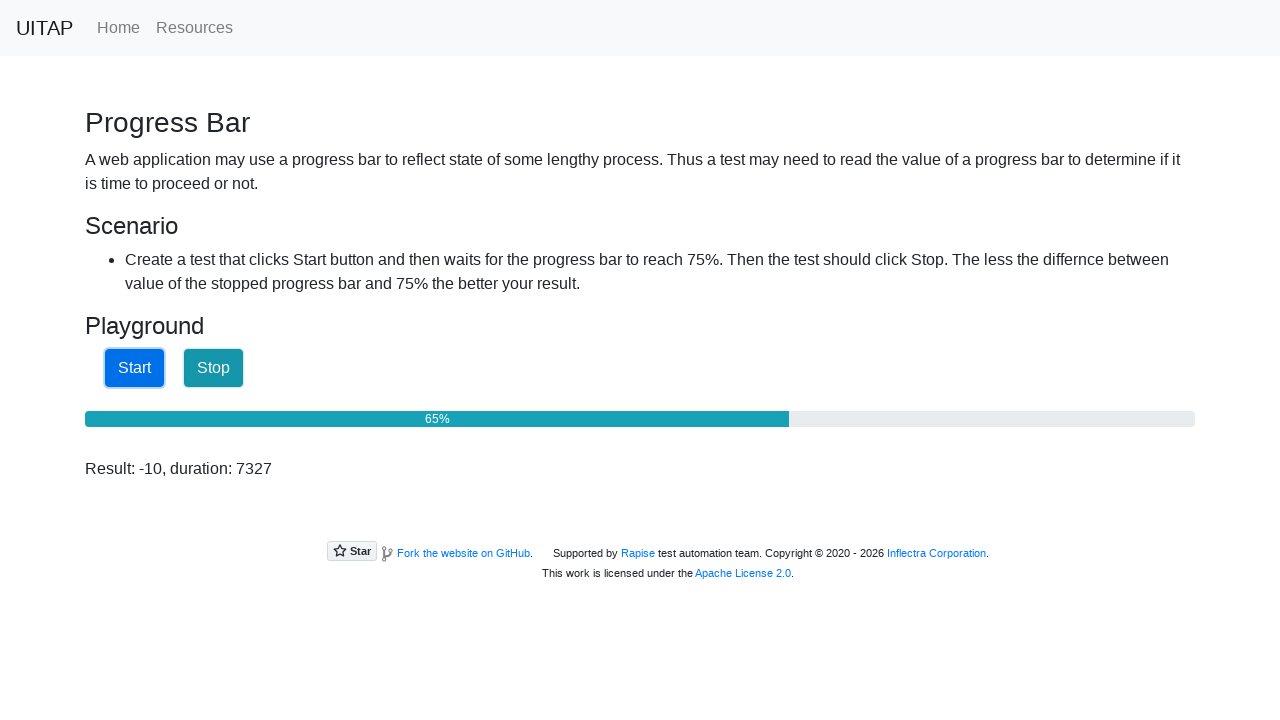

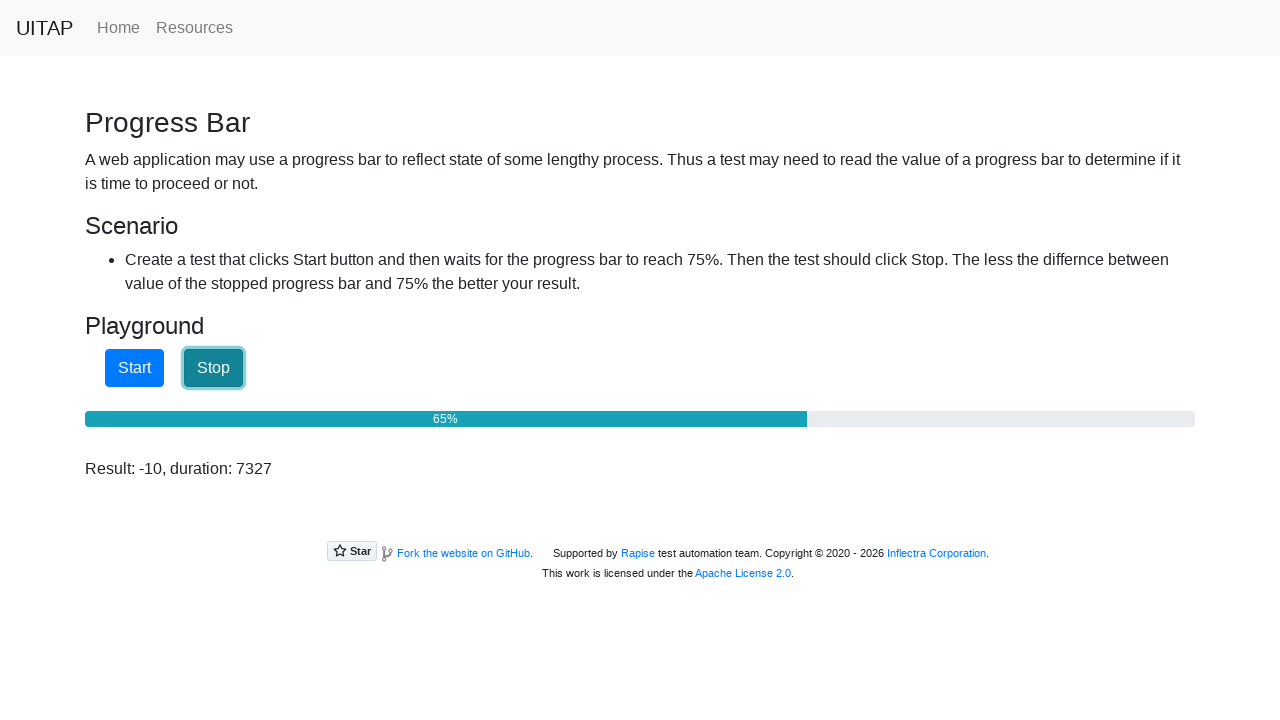